Tests a user registration form by navigating to a registration page, filling out various form fields (username, email, gender, interests, country, date of birth, biography, rating, color), submitting the form, and verifying the registration was successful.

Starting URL: https://material.playwrightvn.com/

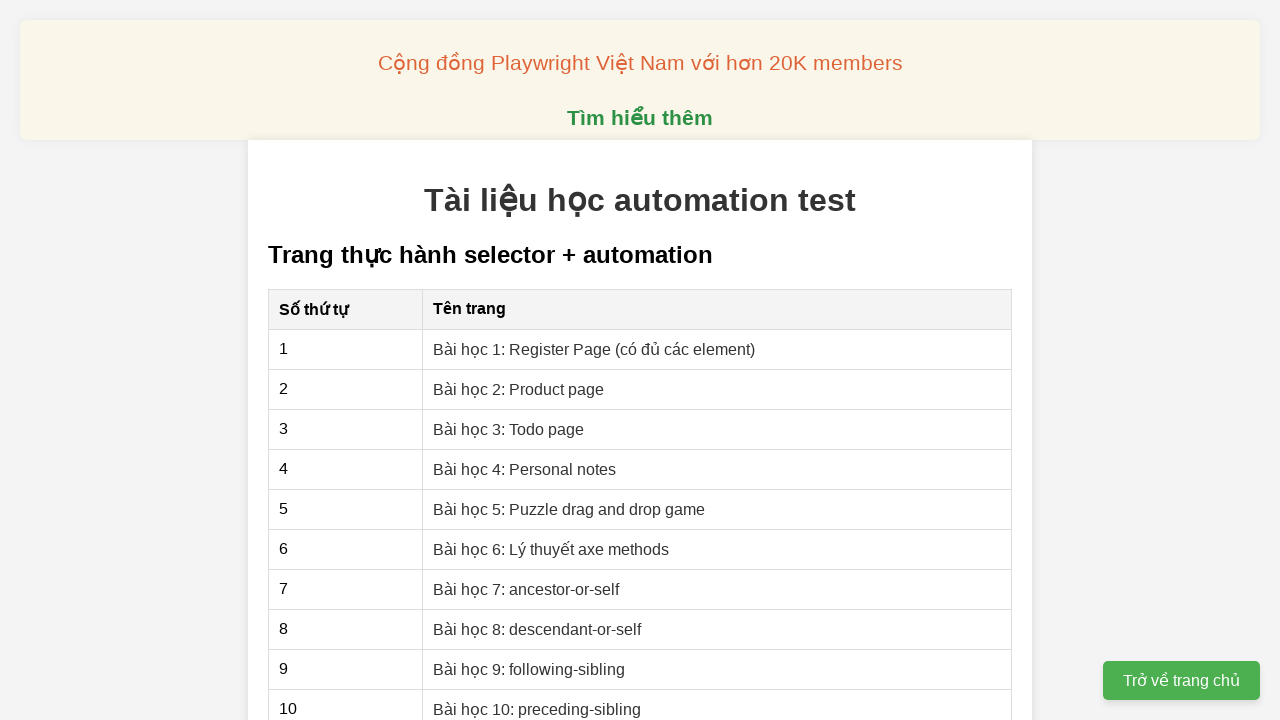

Clicked on the registration page link at (594, 349) on xpath=//a[@href="01-xpath-register-page.html"]
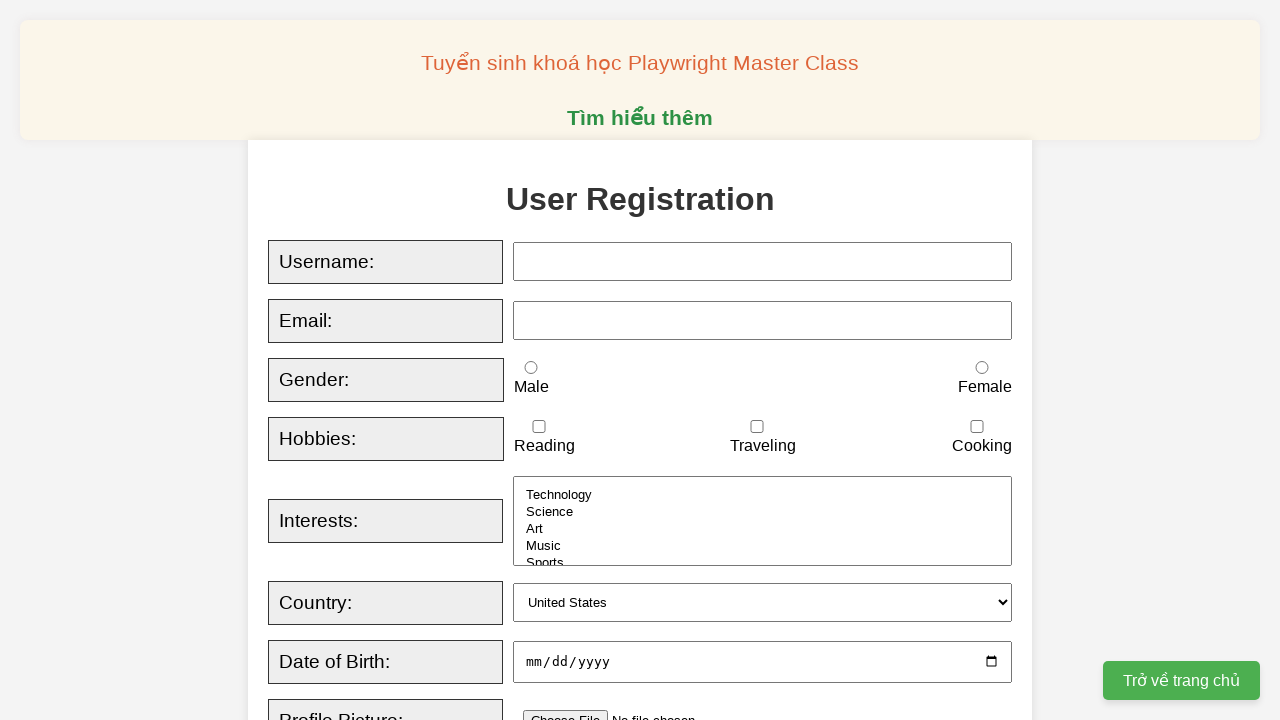

Filled username field with 'thoaiau15' on internal:label="Username"i
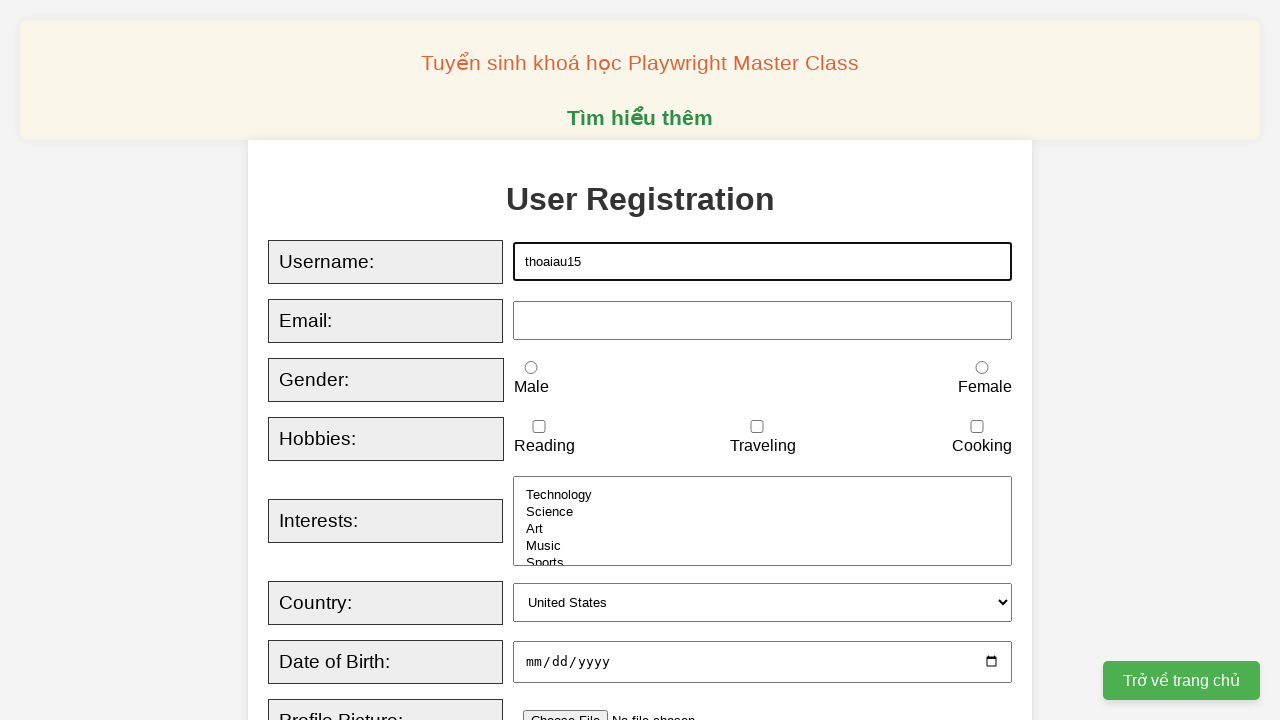

Filled email field with 'thoaiaust@gmail.com' on internal:label="Email"i
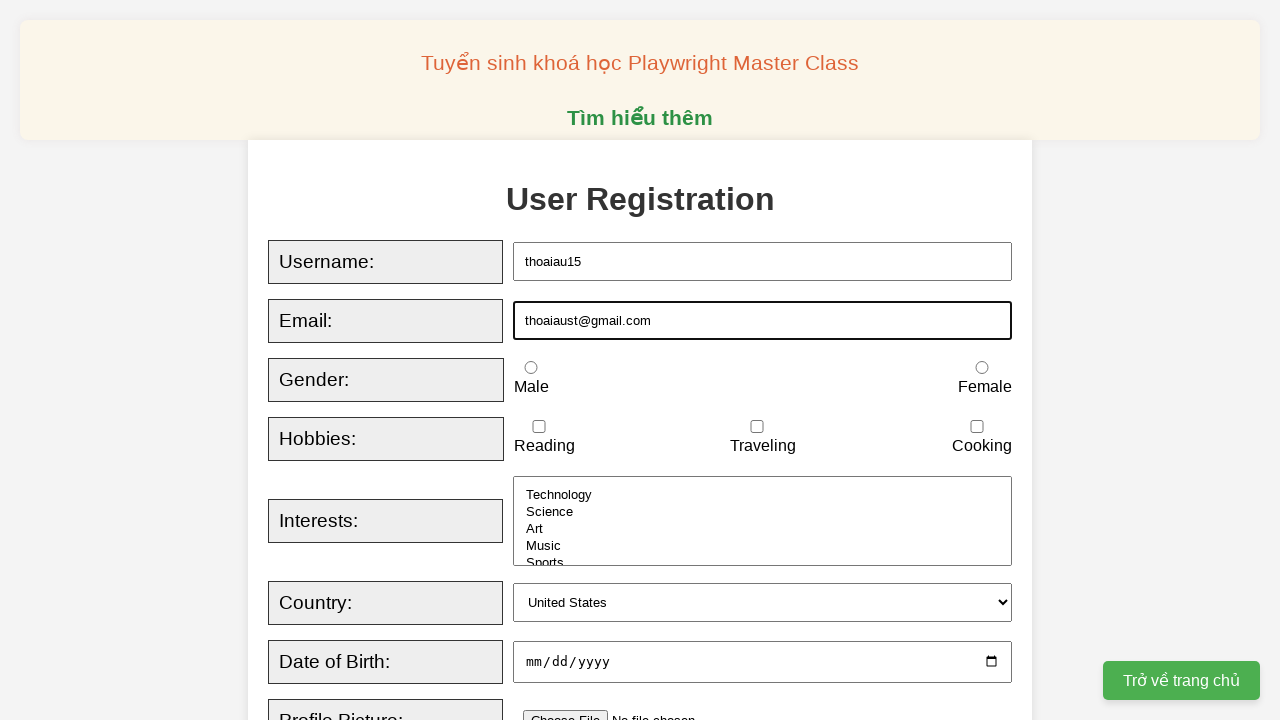

Selected male gender radio button at (531, 368) on xpath=//input[@id="male"]
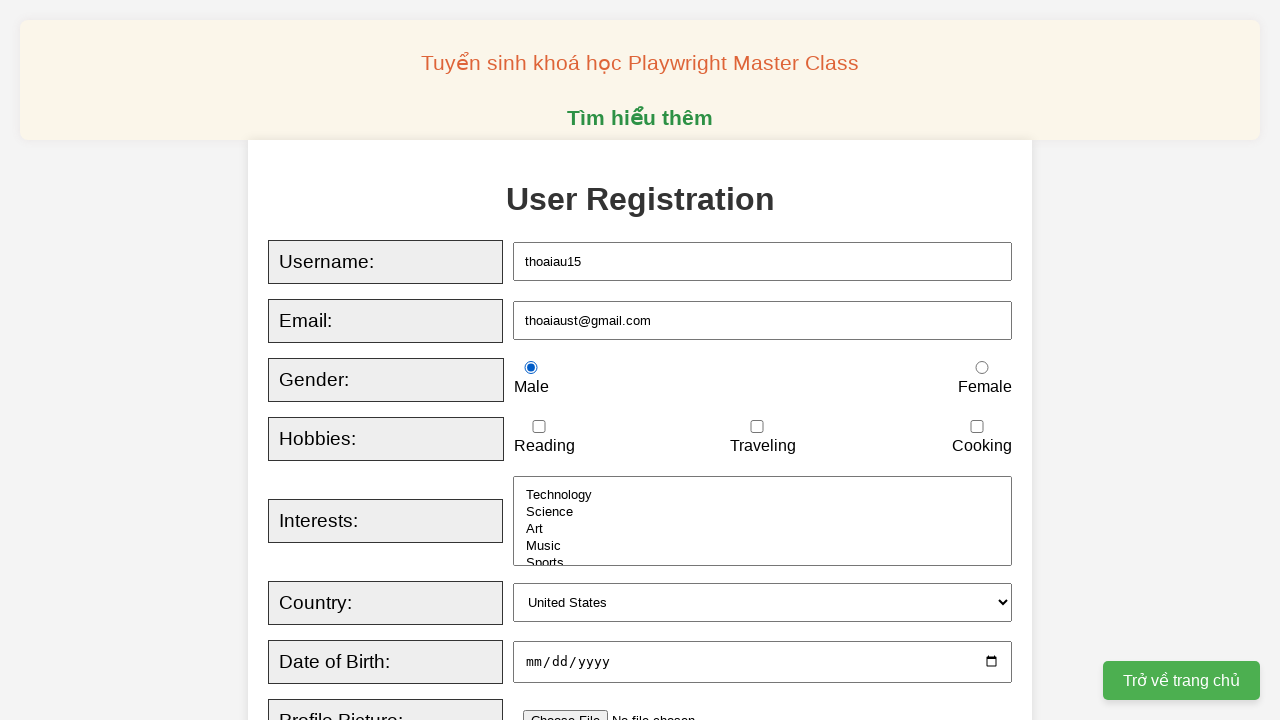

Selected traveling interest checkbox at (757, 427) on xpath=//input[@id="traveling"]
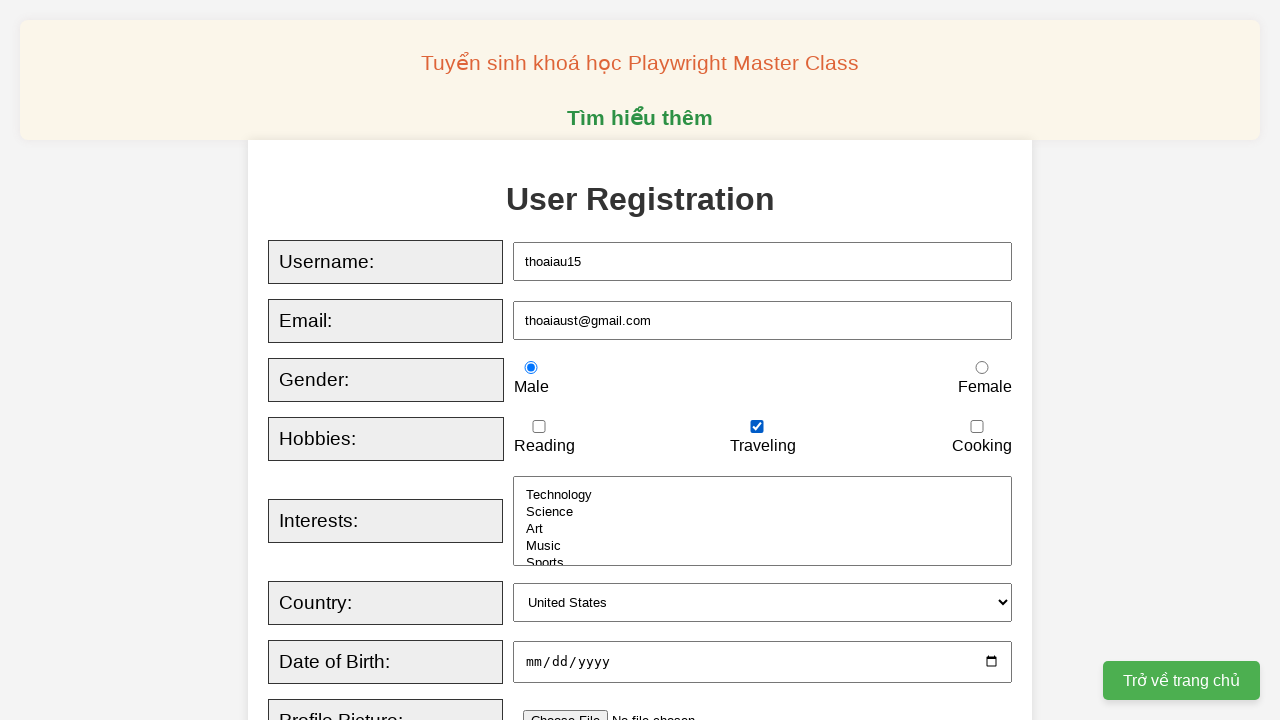

Selected Canada from country dropdown on xpath=//select[@id="country"]
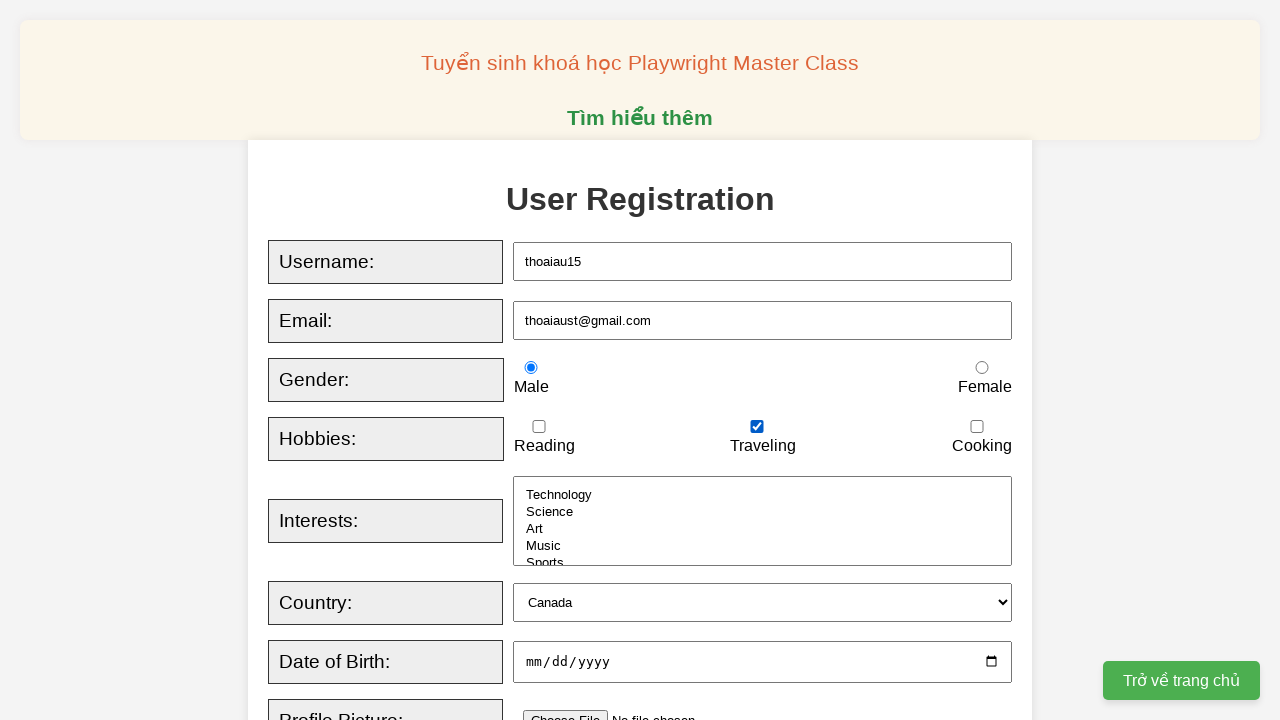

Filled date of birth with '2002-02-20' on xpath=//input[@id="dob"]
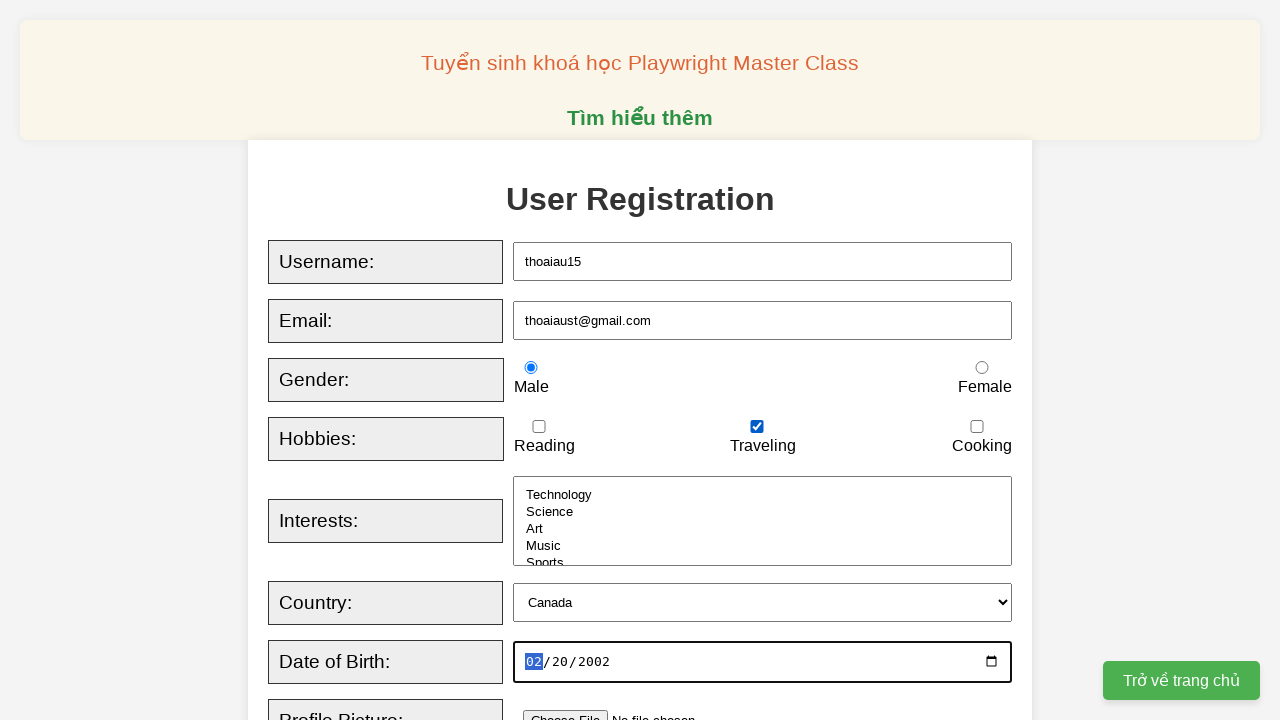

Filled biography textarea with 'Nội dung' on xpath=//textarea[@id="bio"]
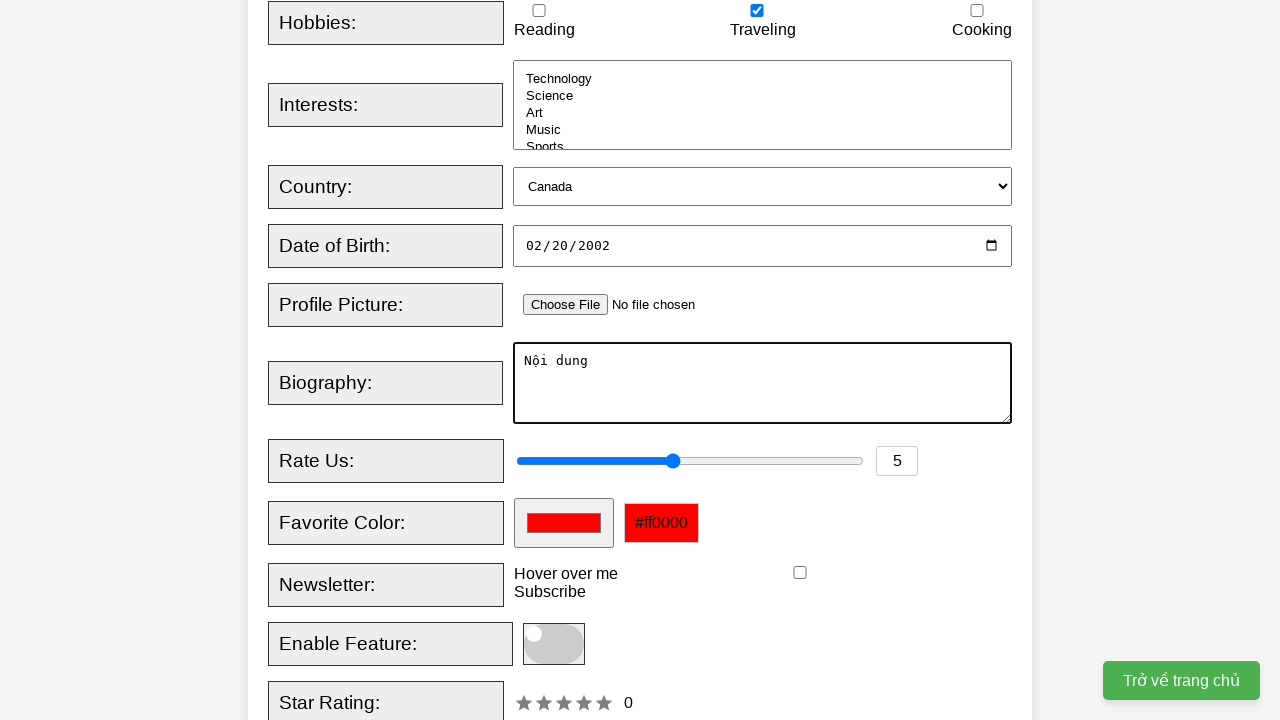

Filled rating input with '8' on xpath=//input[@id="rating"]
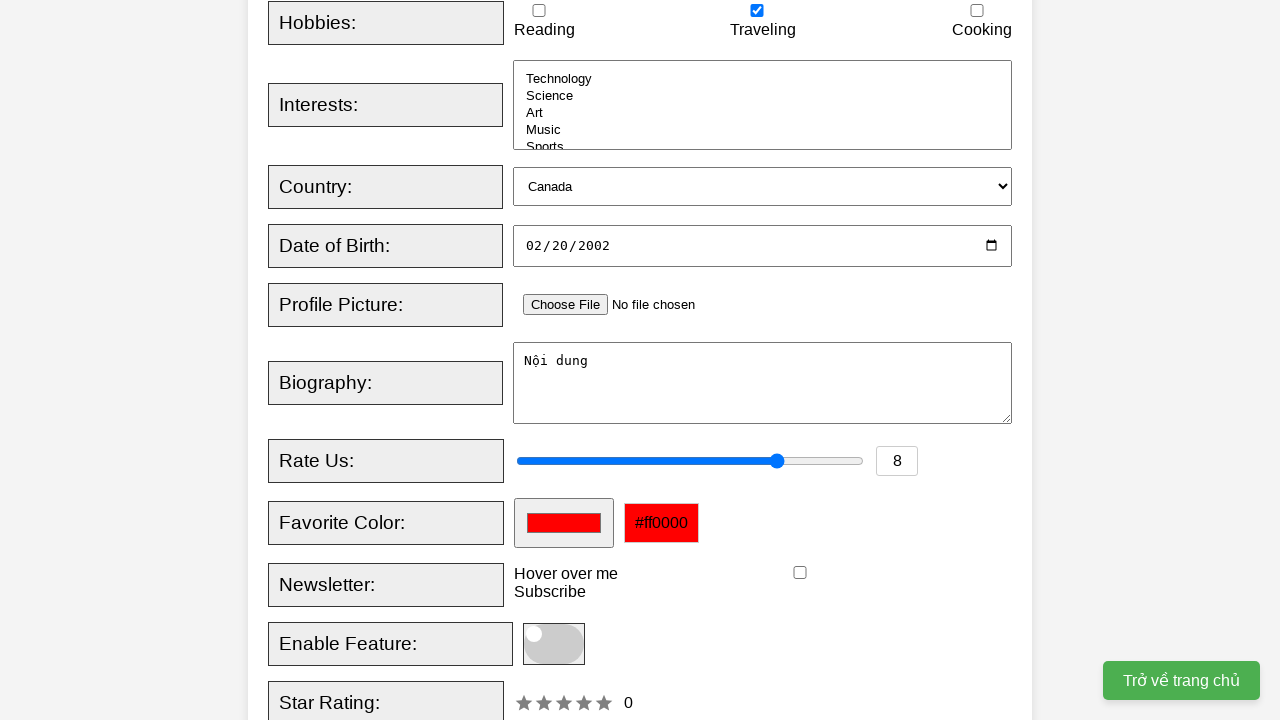

Filled favorite color with '#ff0000' on xpath=//input[@id="favcolor"]
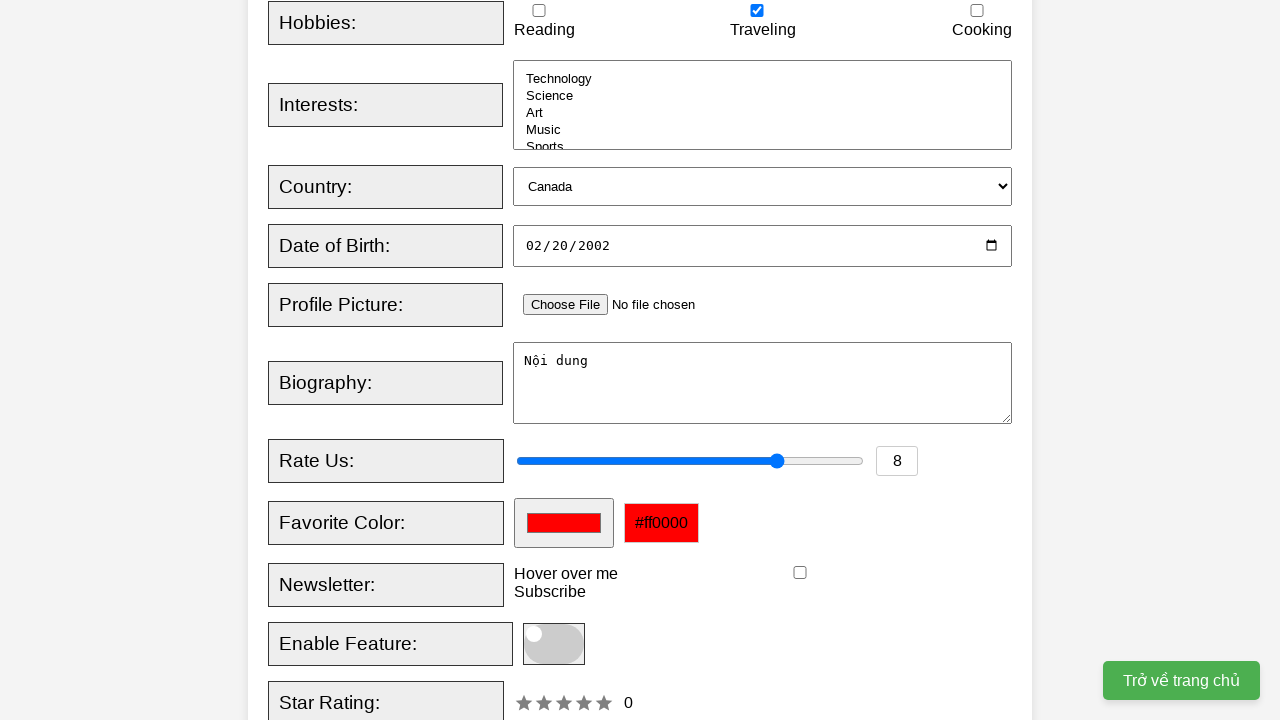

Clicked Register button to submit form at (528, 360) on internal:role=button[name="Register"i]
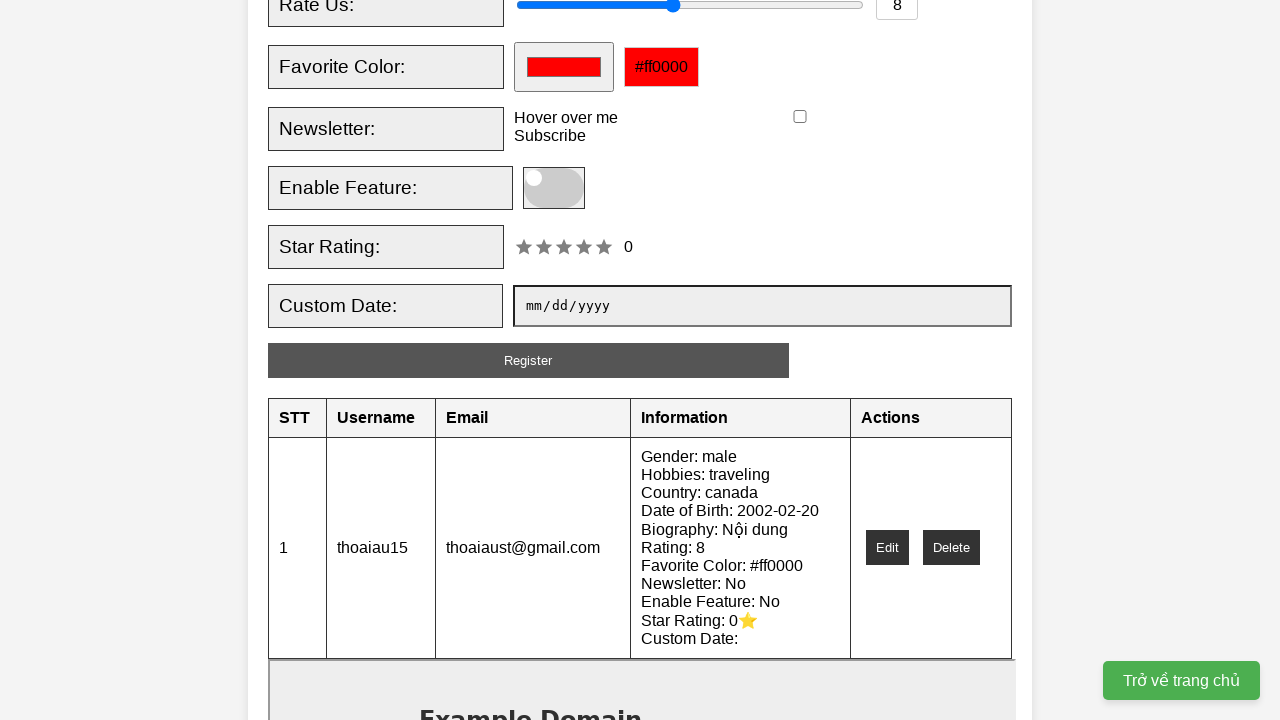

Verified registration was successful - results table loaded
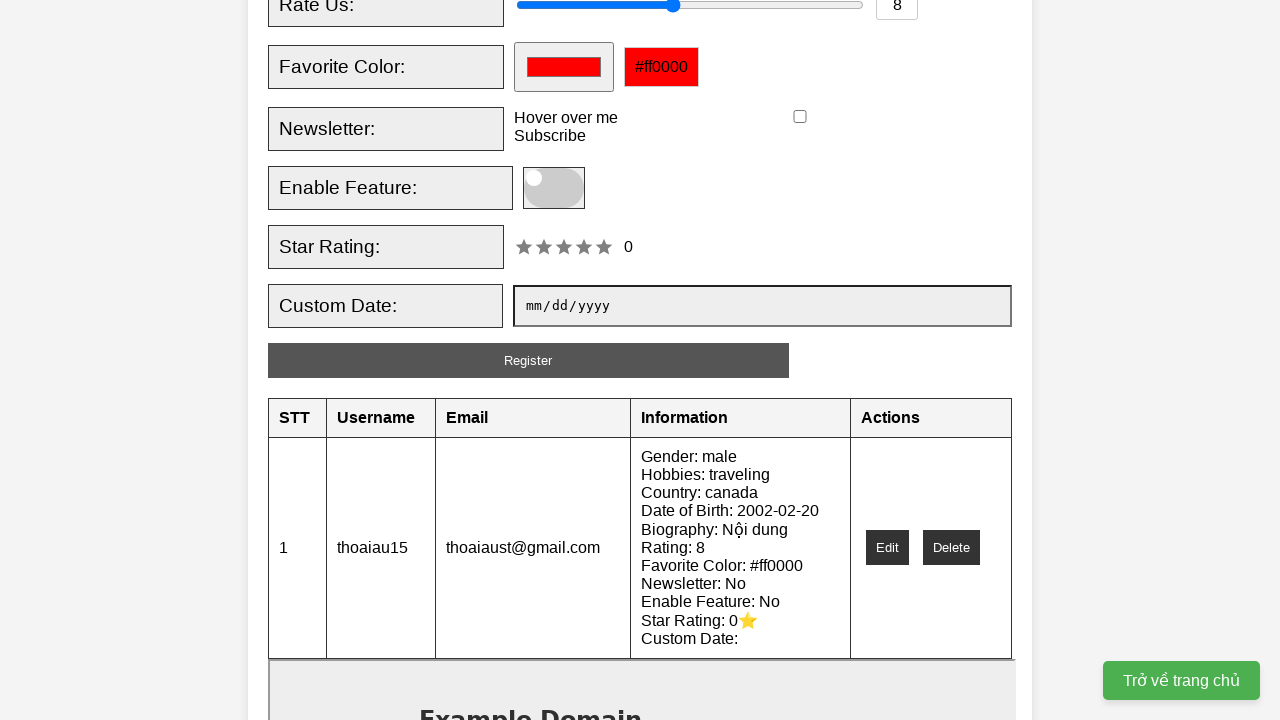

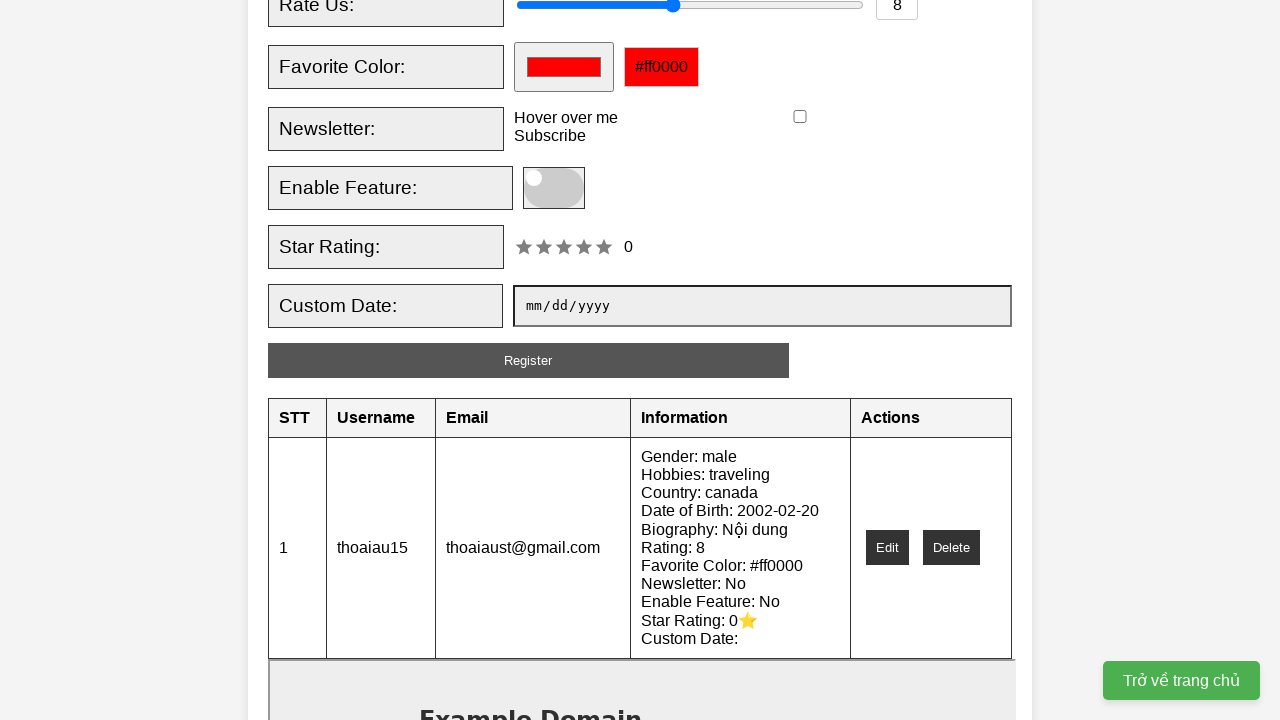